Tests window handling by opening a new window, verifying content in both windows, and switching between them

Starting URL: https://the-internet.herokuapp.com/windows

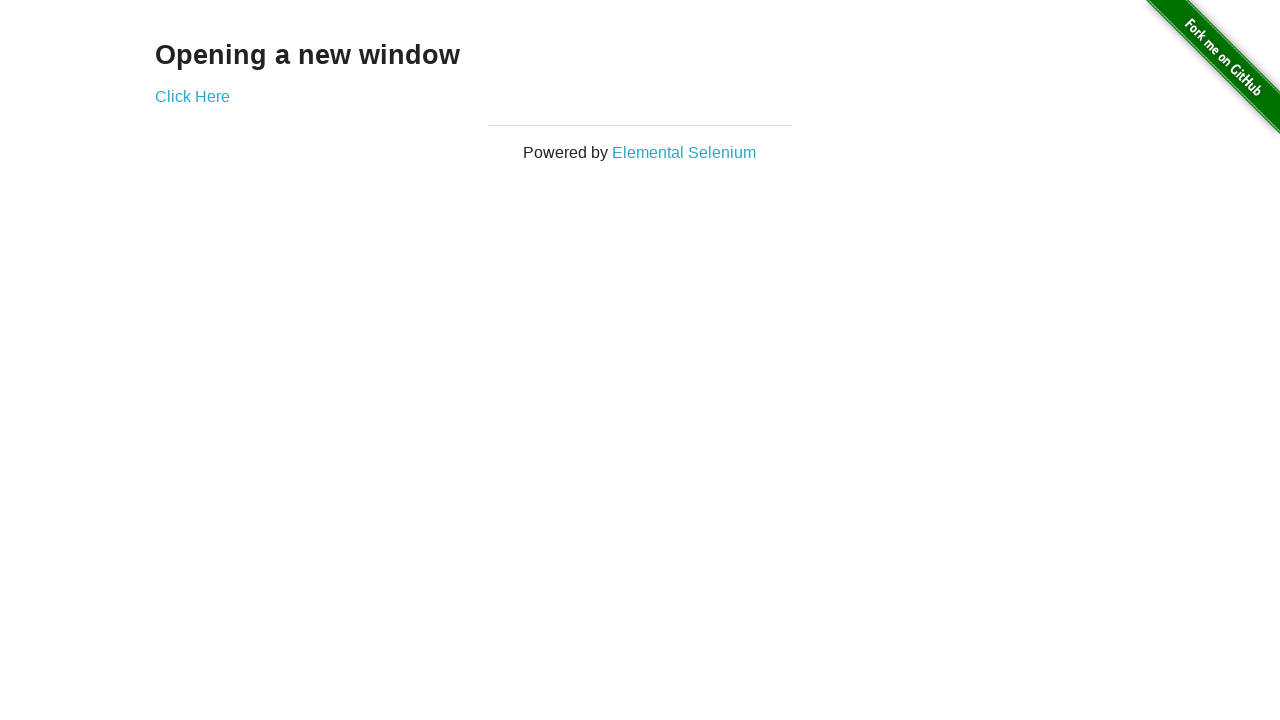

Retrieved text content from main page example section
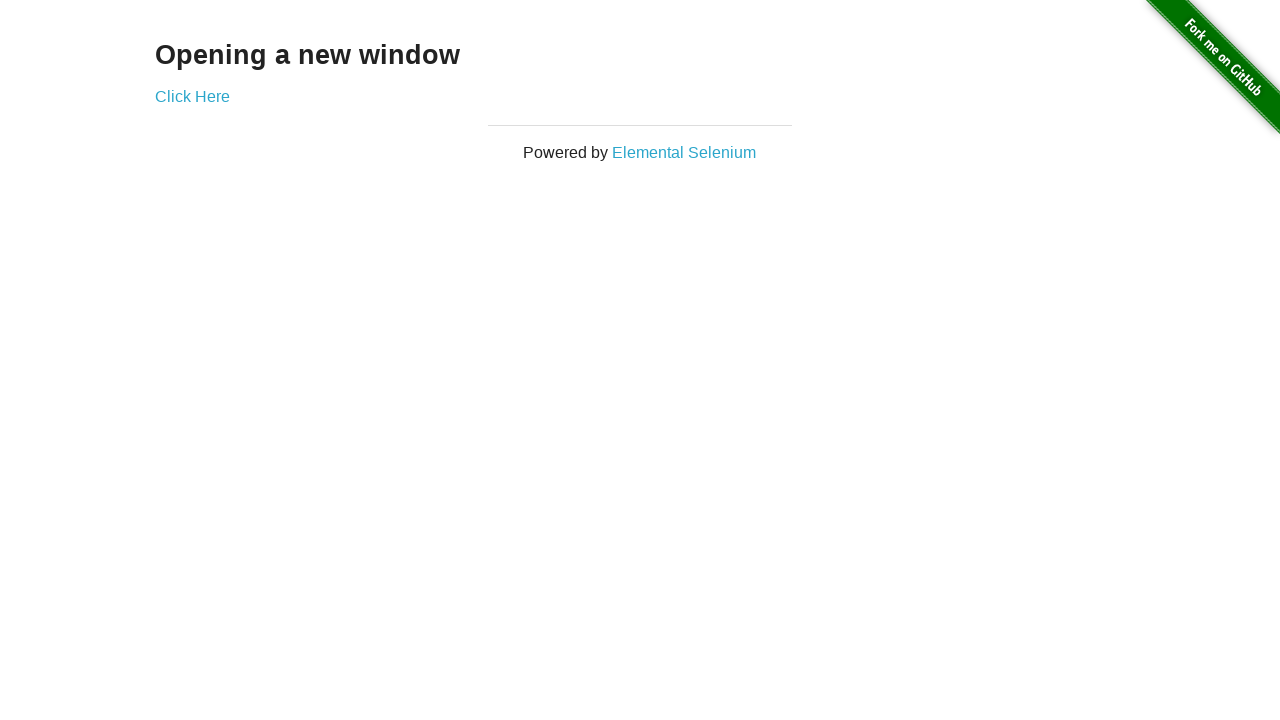

Verified main page contains 'Opening a new window' text
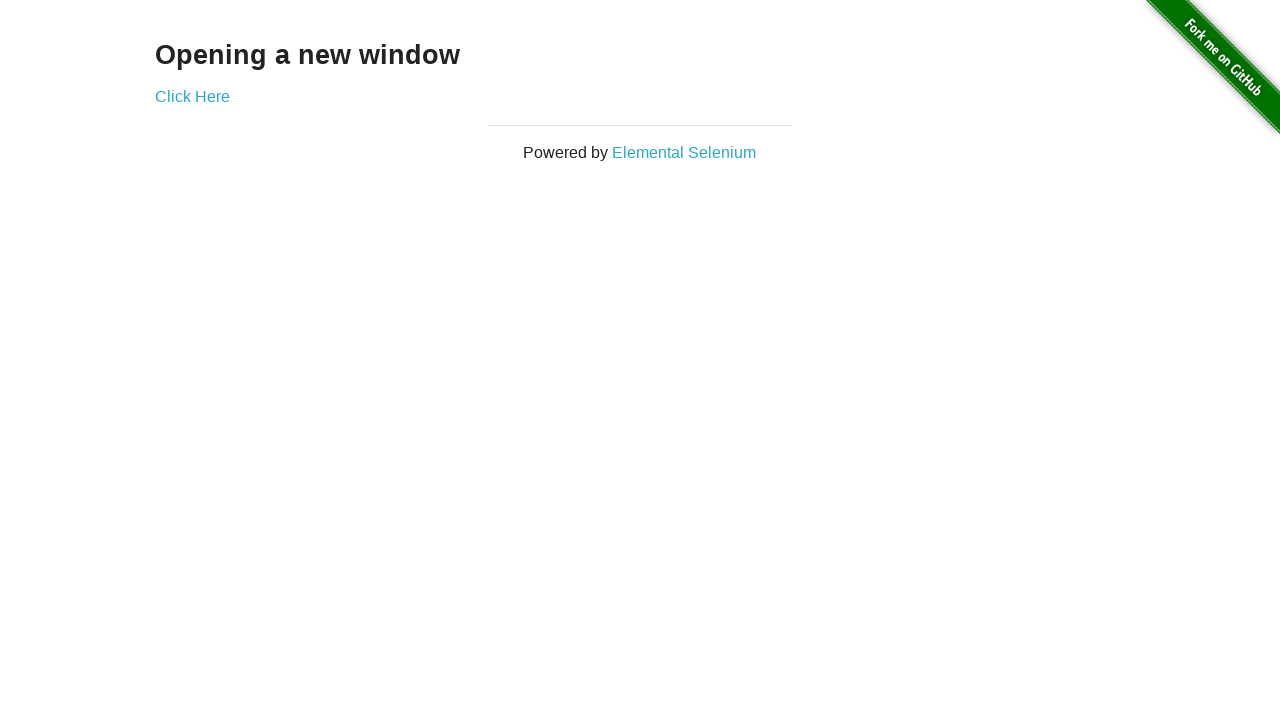

Verified main page title contains 'The Internet'
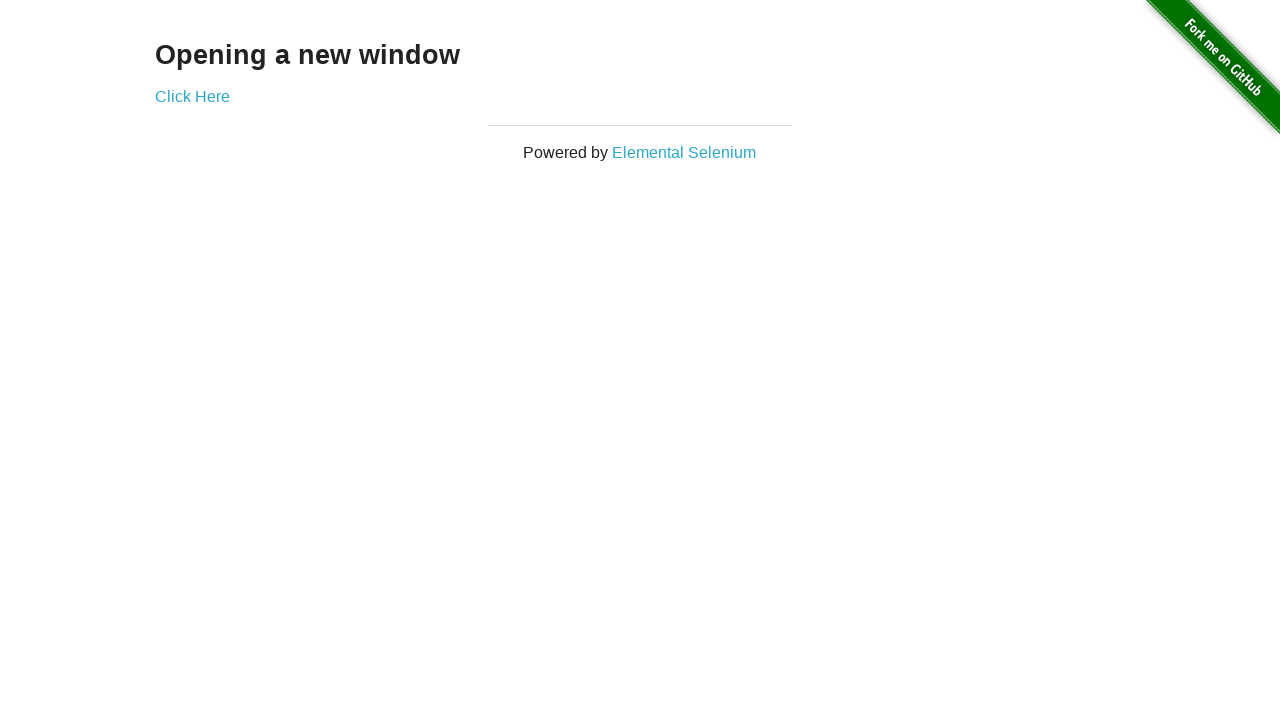

Clicked link to open new window at (192, 96) on a[href='/windows/new']
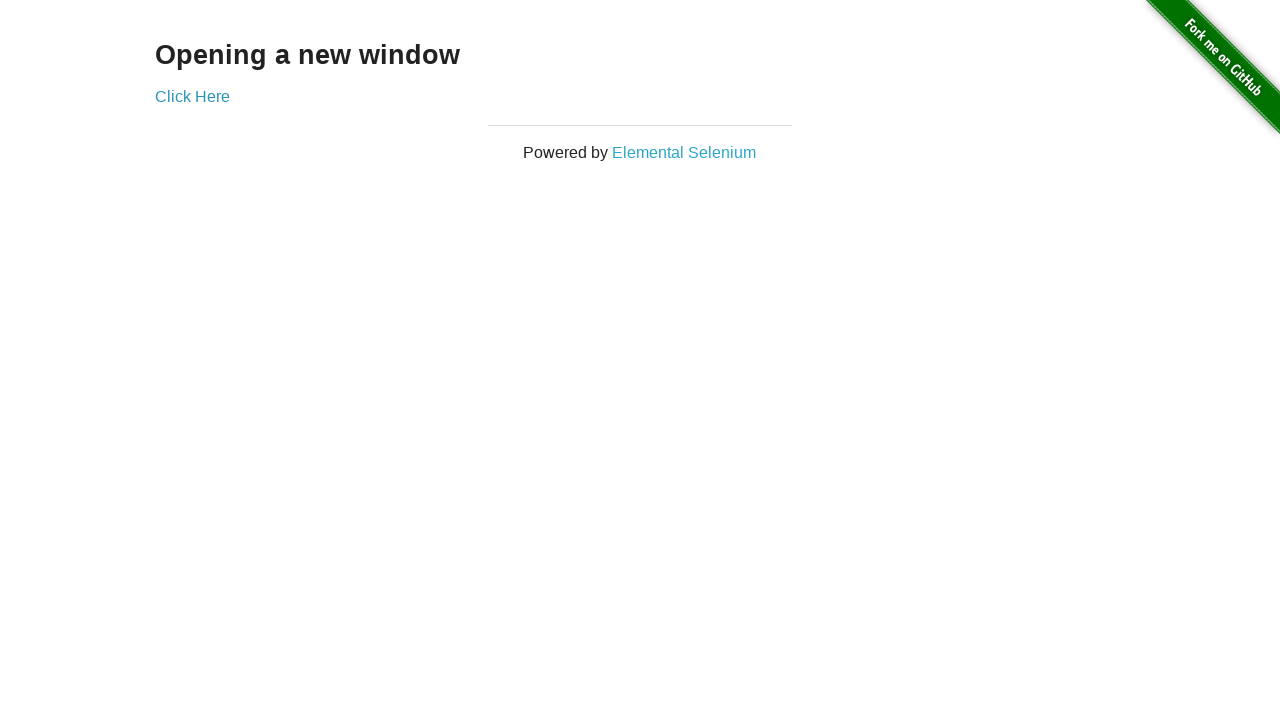

New page loaded and ready
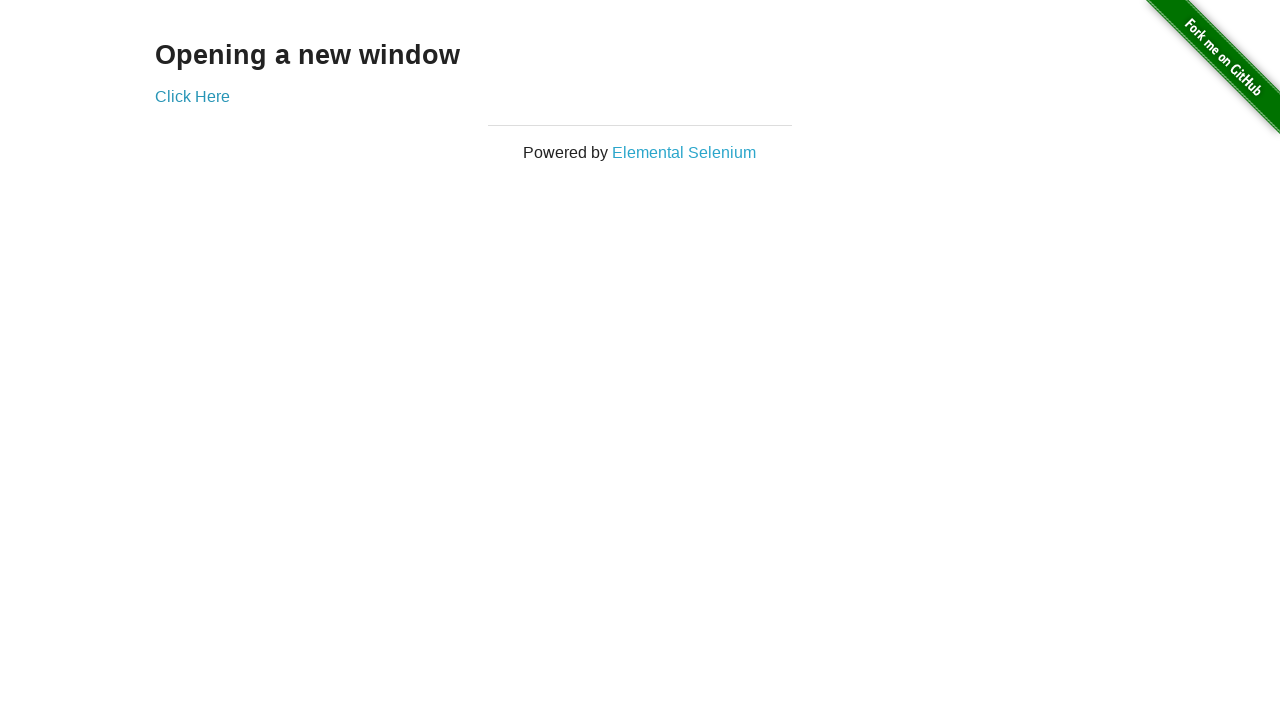

Verified new window title contains 'New Window'
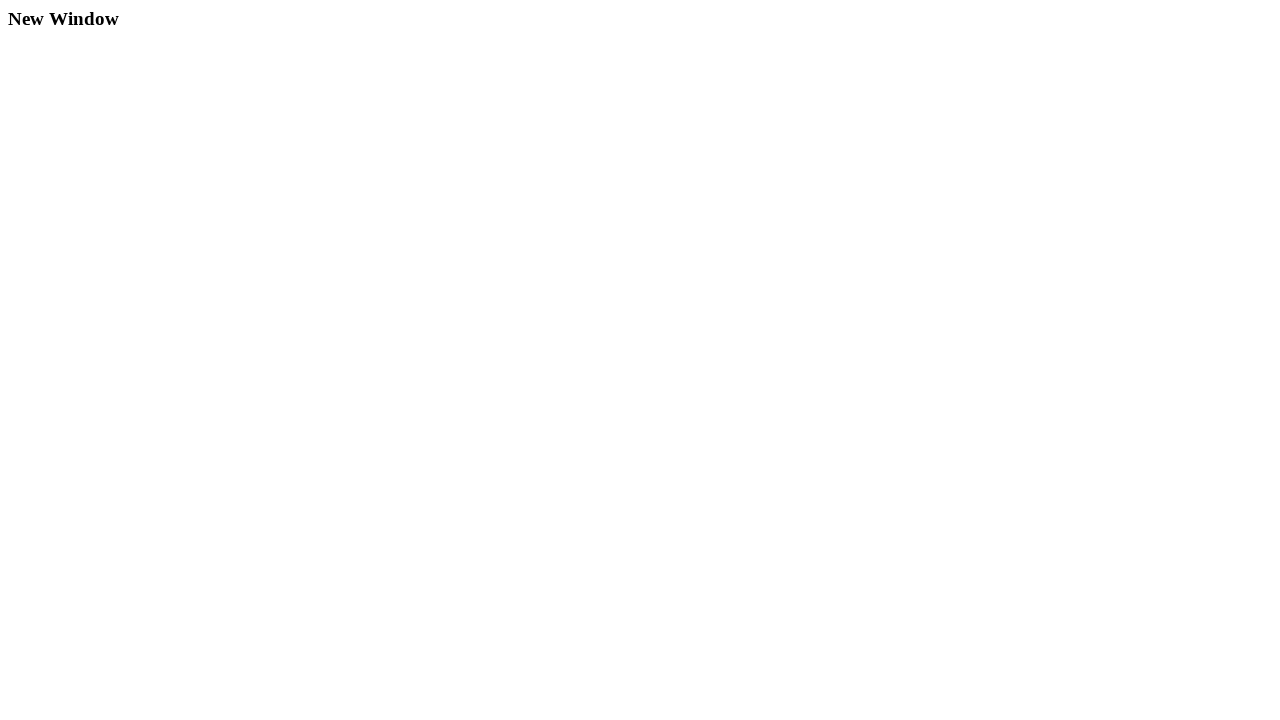

Retrieved heading text from new window
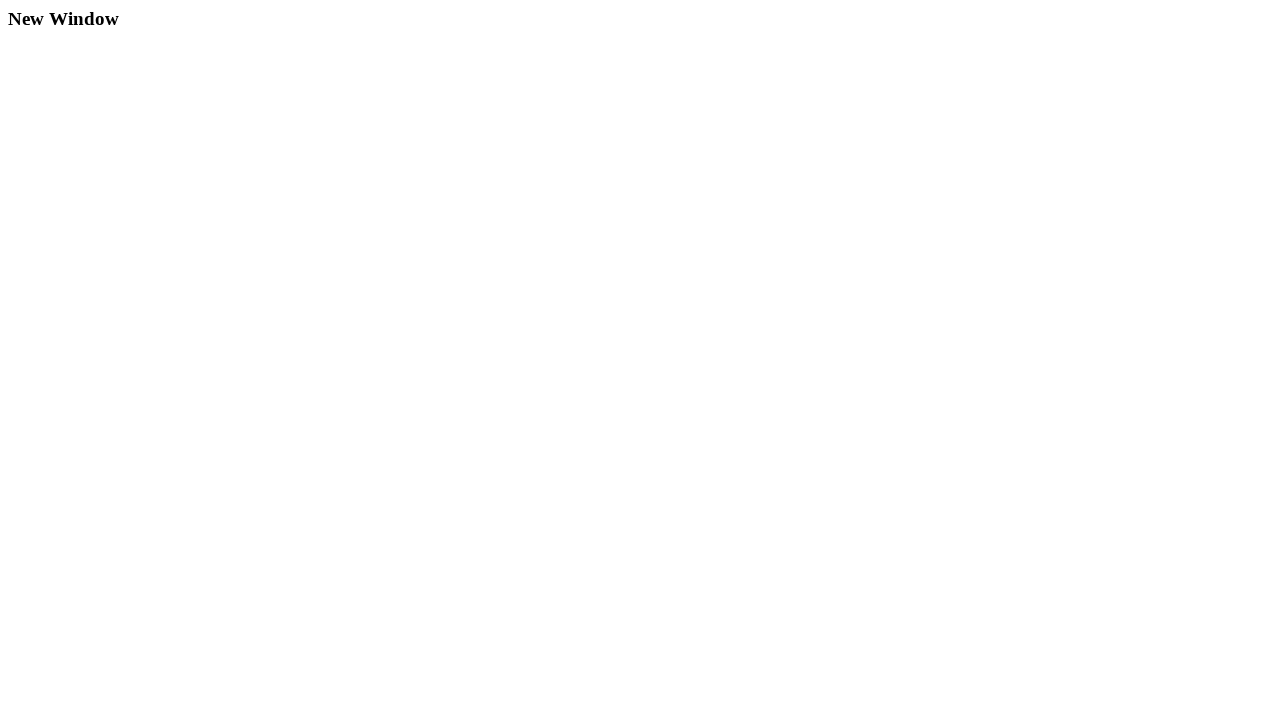

Verified new window heading text equals 'New Window'
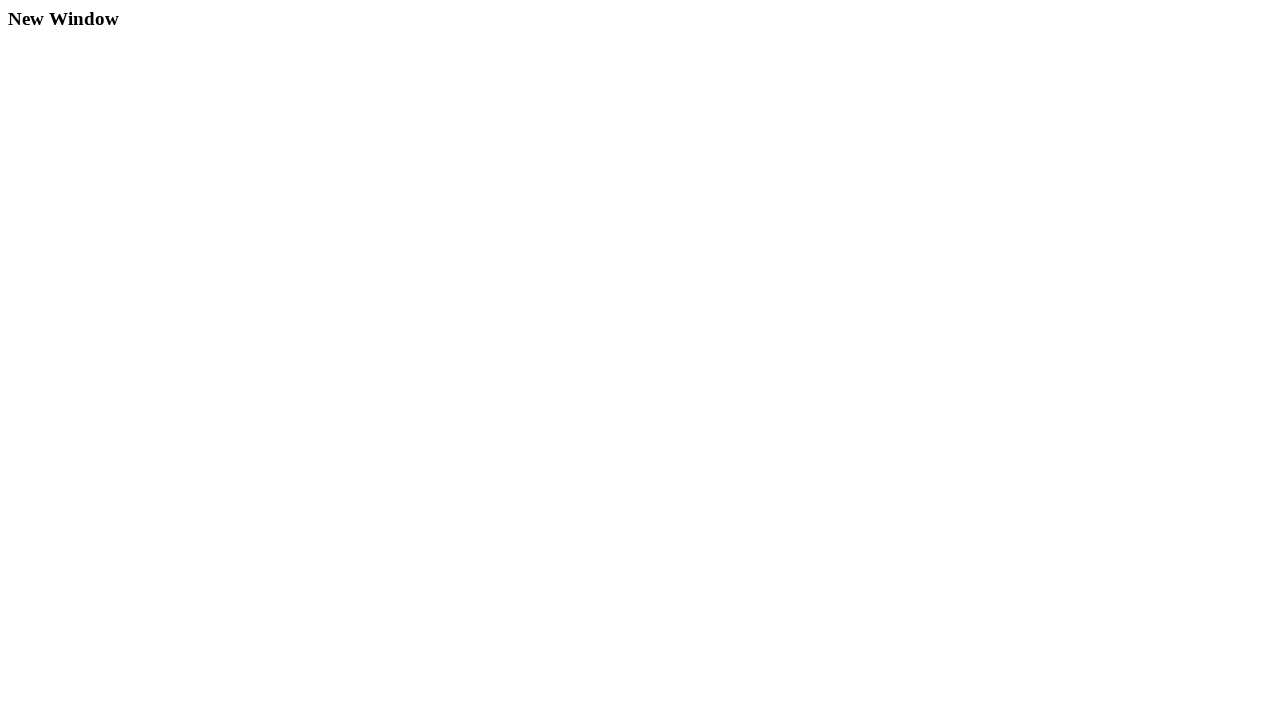

Verified main page title equals 'The Internet'
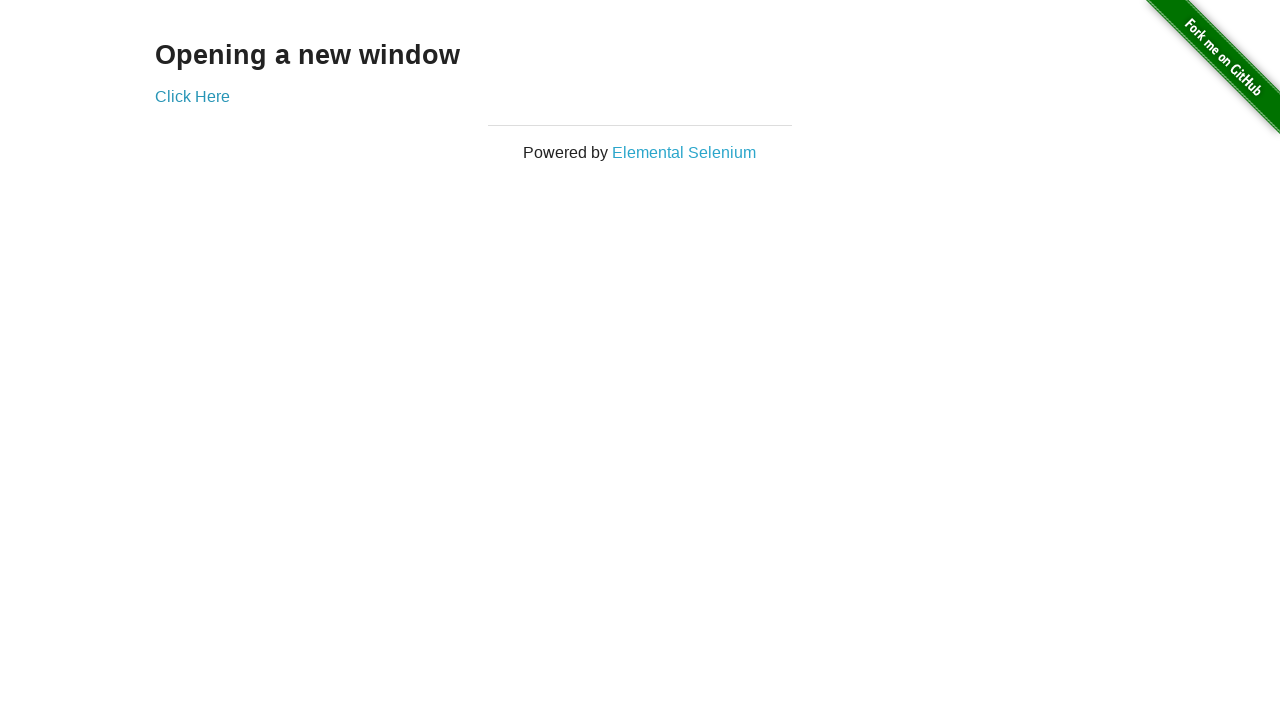

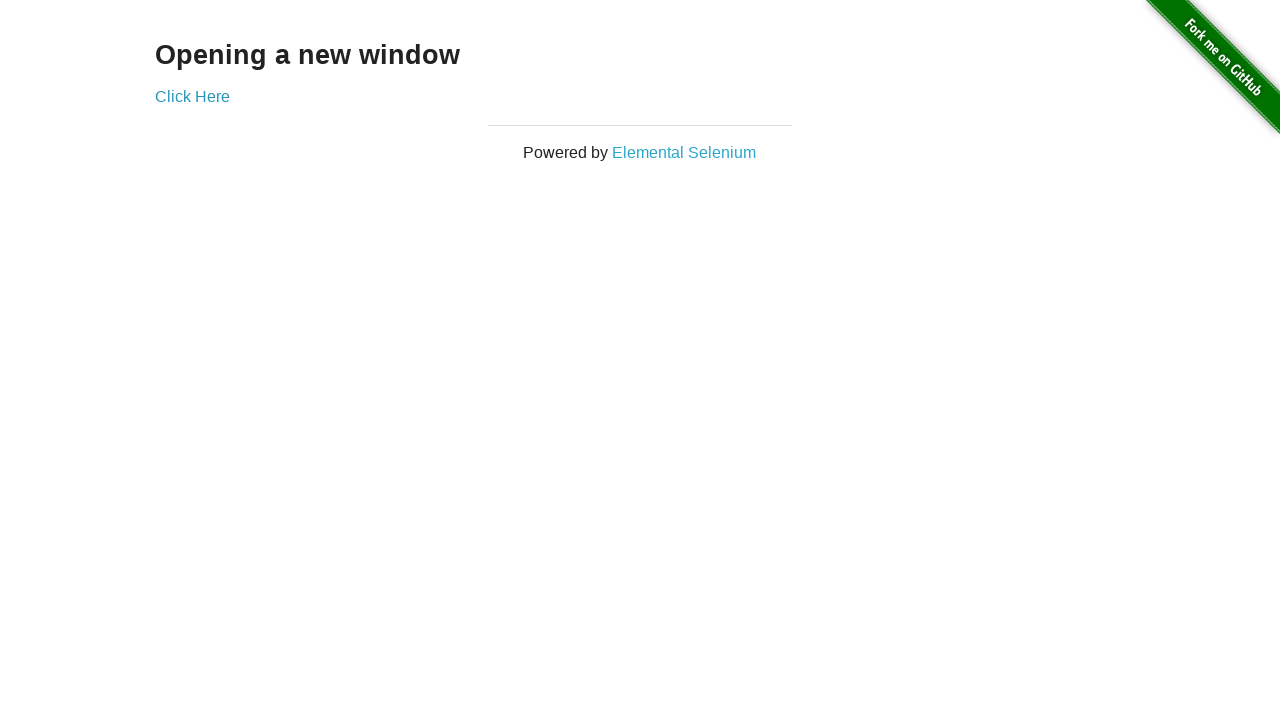